Navigates to a page with many elements and highlights a specific element by applying a red dashed border style, waiting for the highlight to be visible, then reverting the style.

Starting URL: http://the-internet.herokuapp.com/large

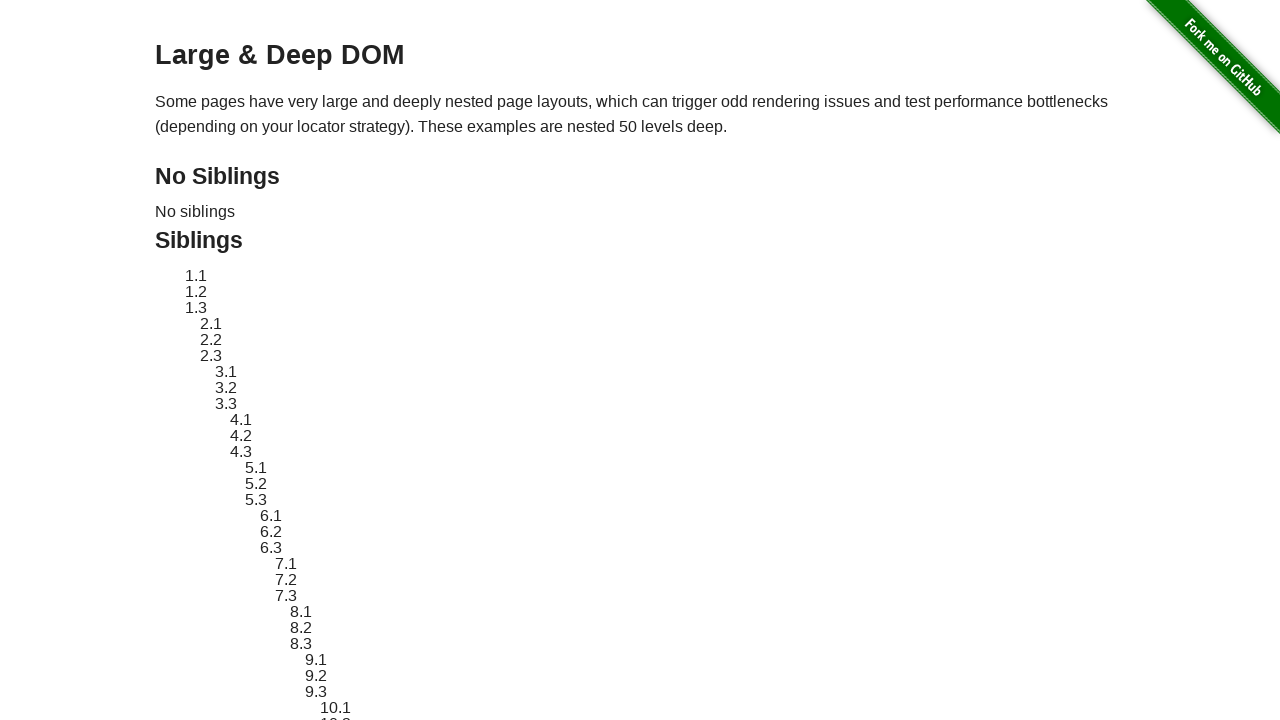

Navigated to the-internet.herokuapp.com/large
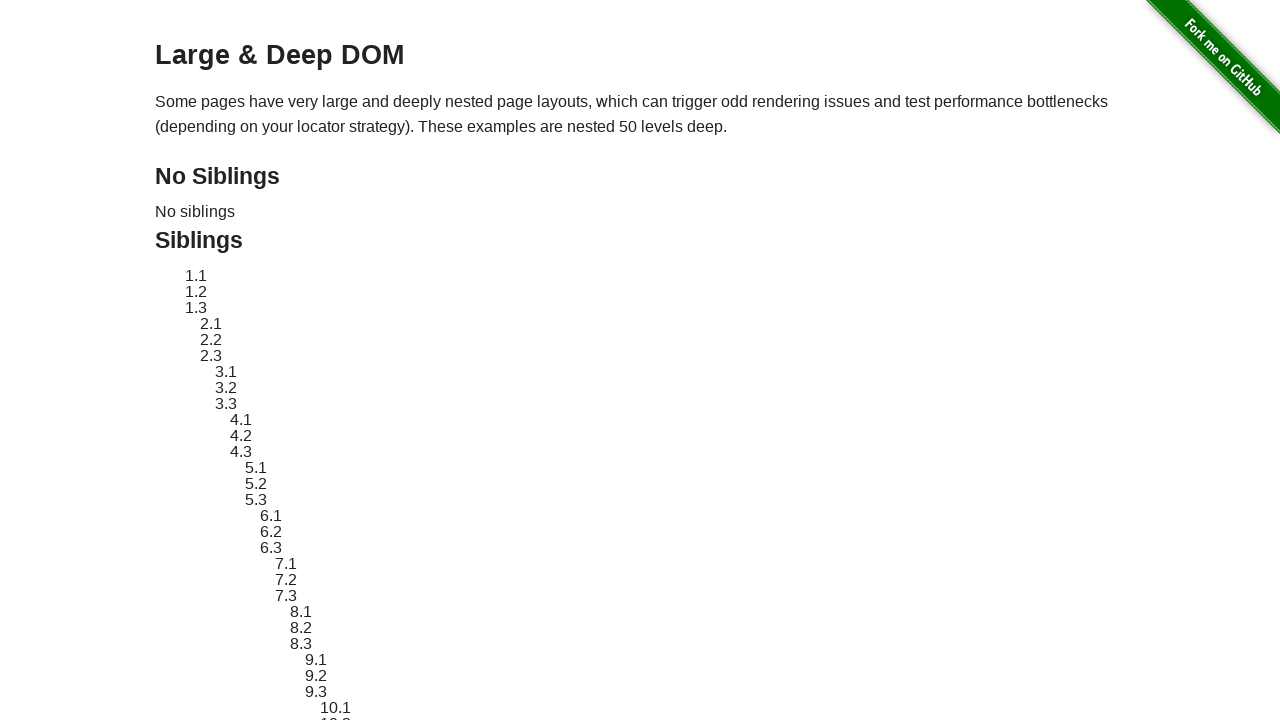

Target element #sibling-2.3 is present
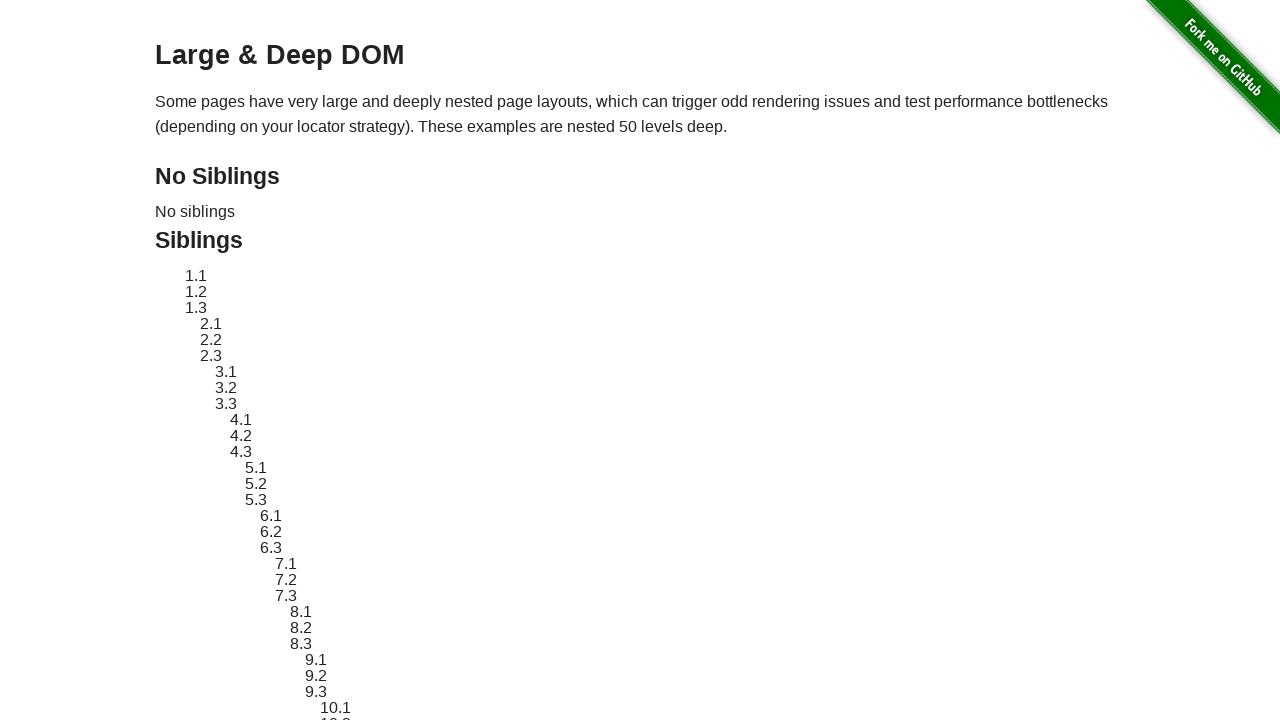

Located target element #sibling-2.3
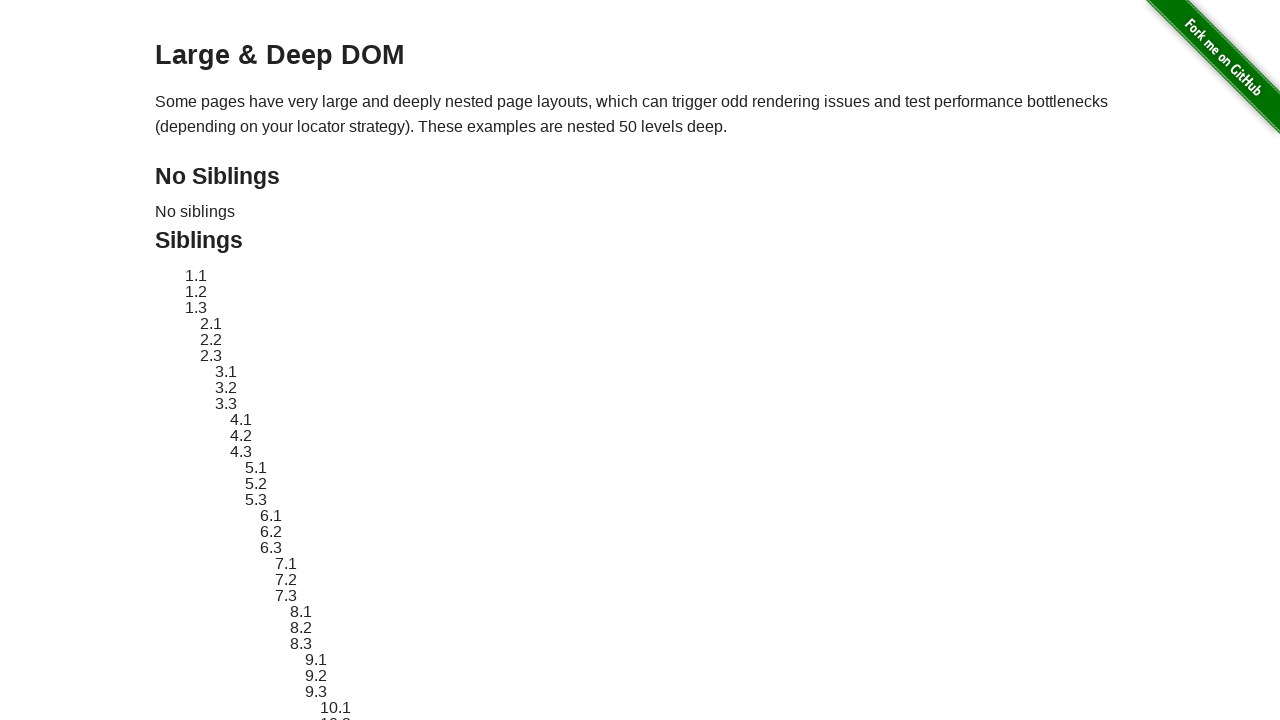

Stored original style attribute
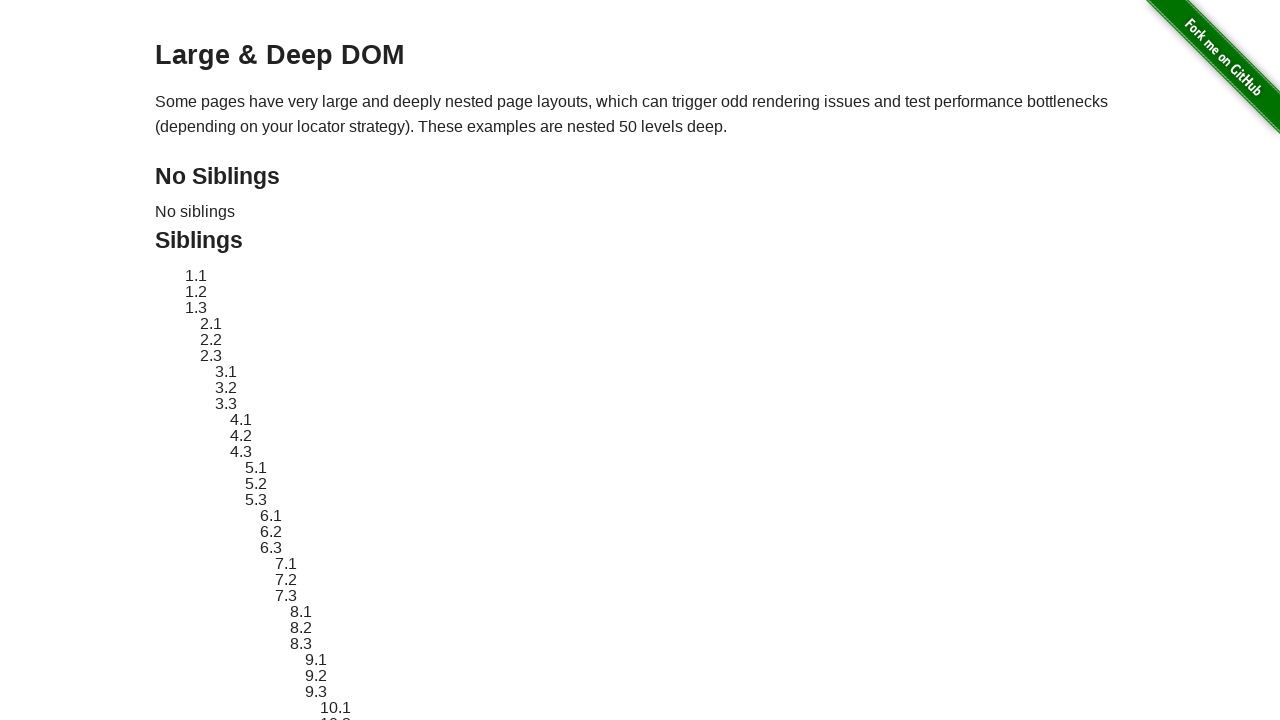

Applied red dashed border highlight to target element
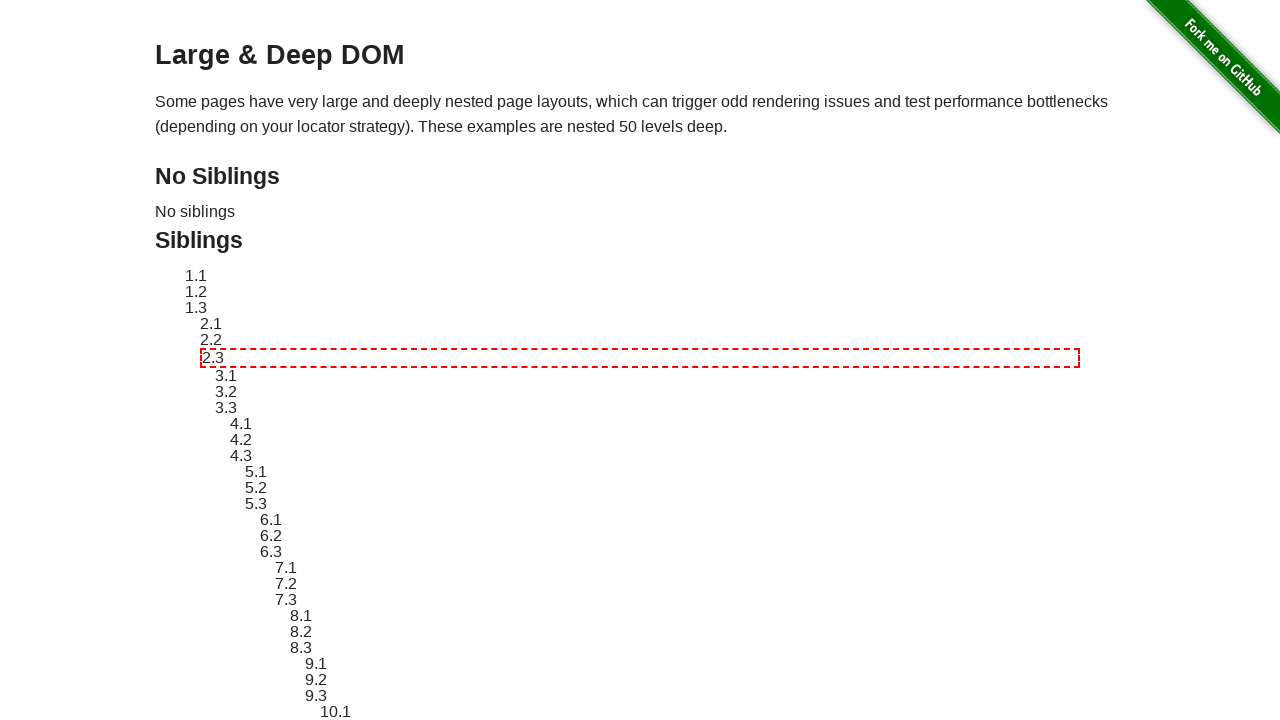

Waited 2 seconds to observe the highlight
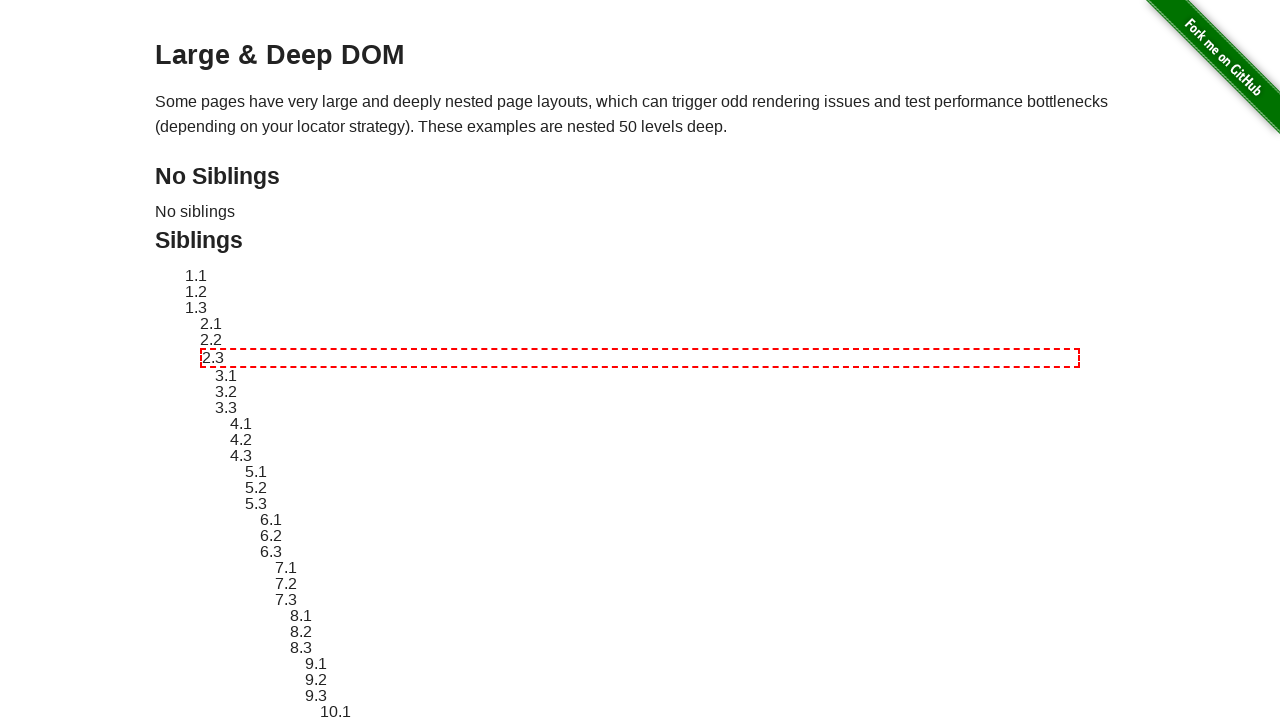

Reverted target element to original style
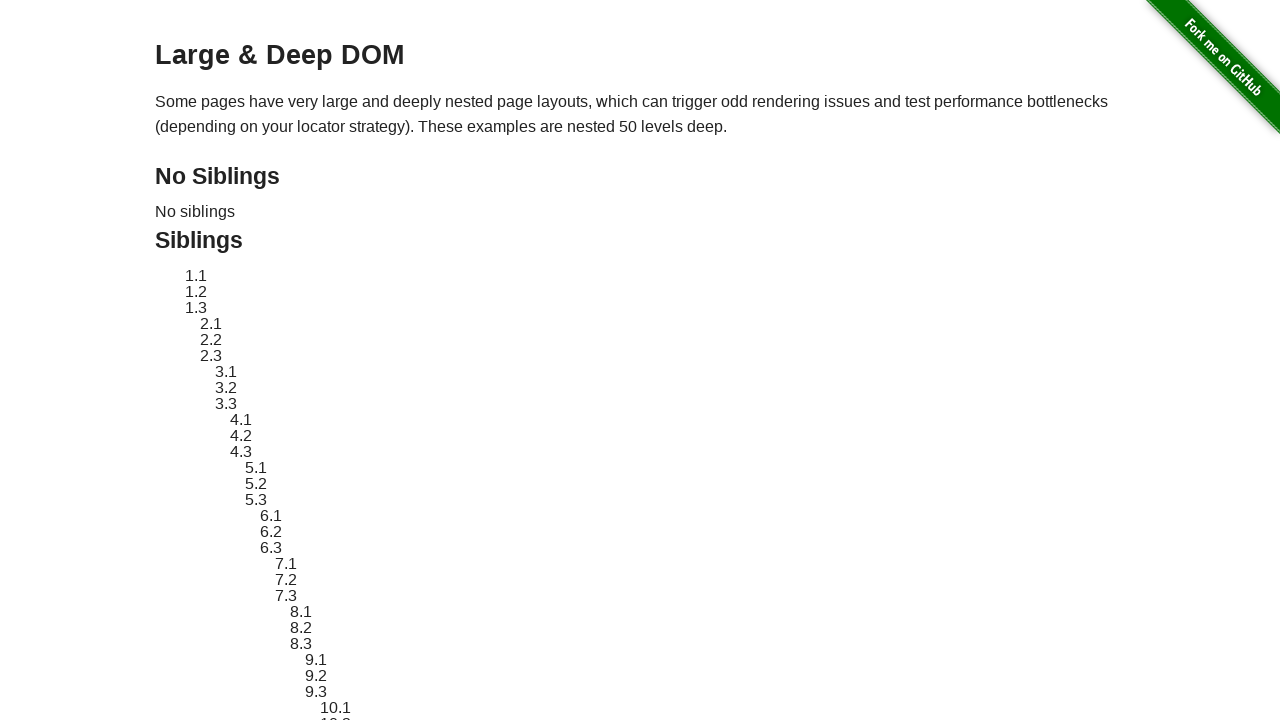

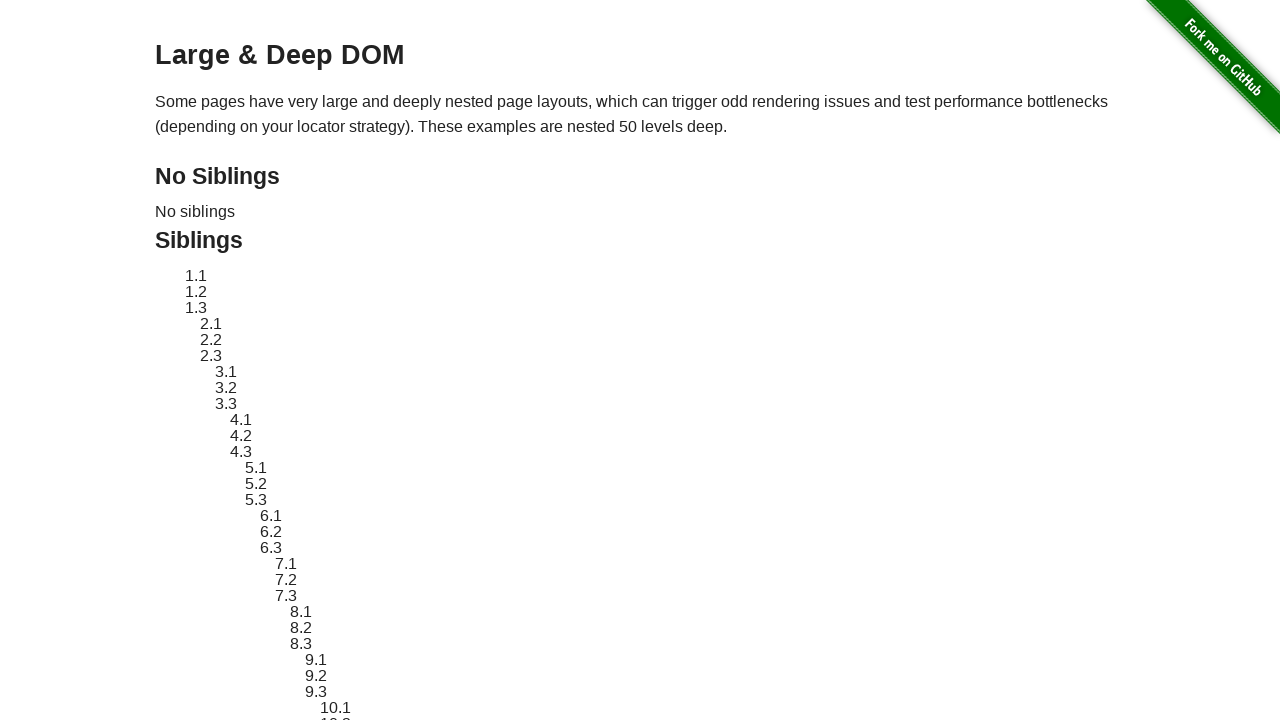